Tests that edits are cancelled when pressing Escape key.

Starting URL: https://demo.playwright.dev/todomvc

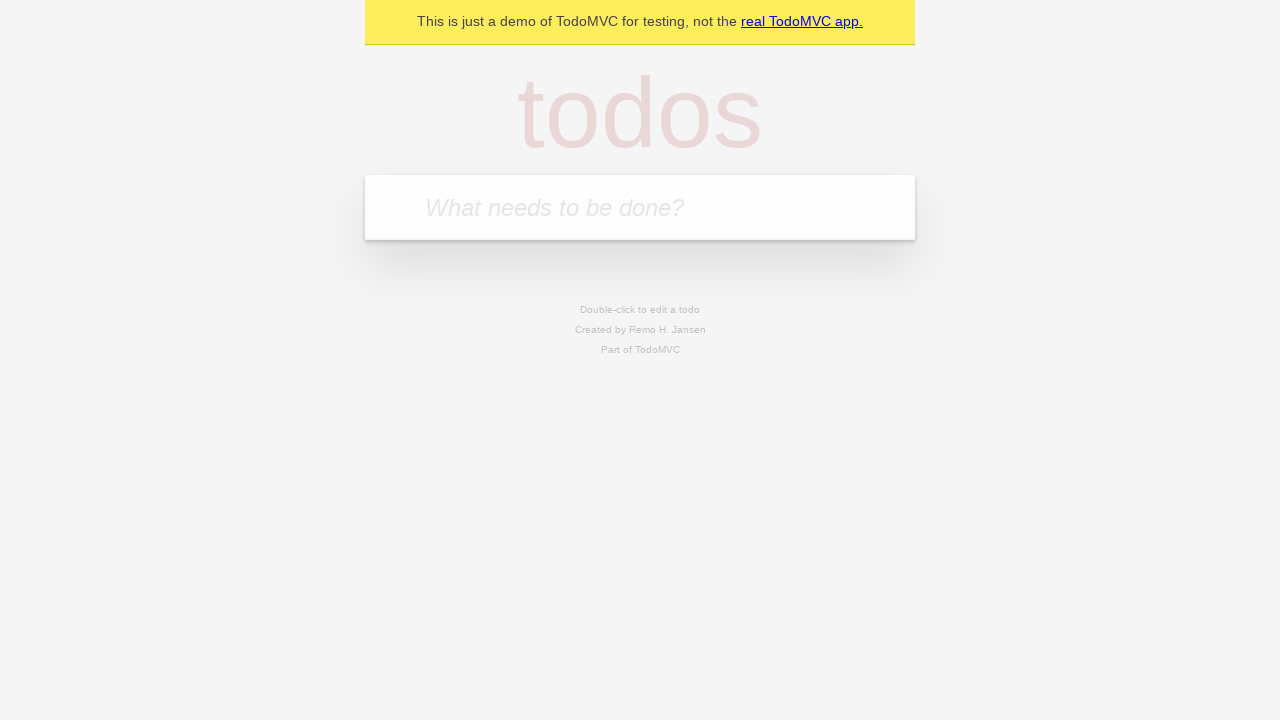

Filled todo input with 'buy some cheese' on internal:attr=[placeholder="What needs to be done?"i]
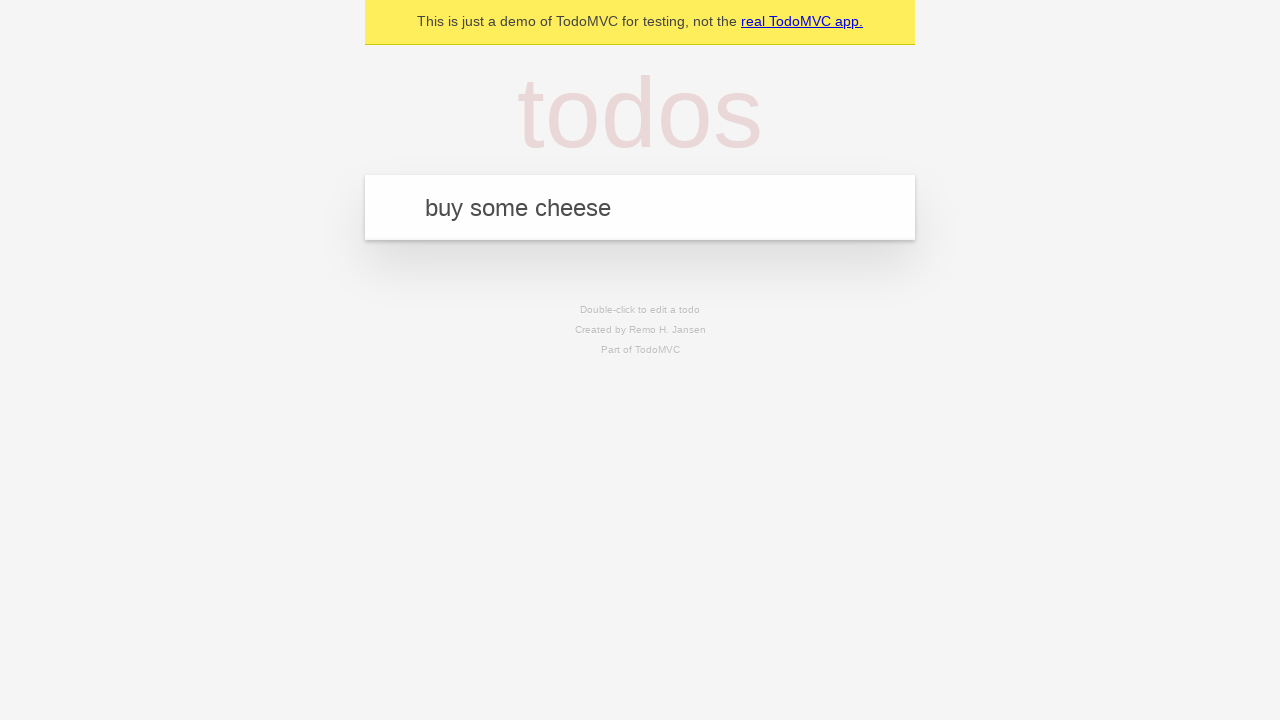

Pressed Enter to create first todo on internal:attr=[placeholder="What needs to be done?"i]
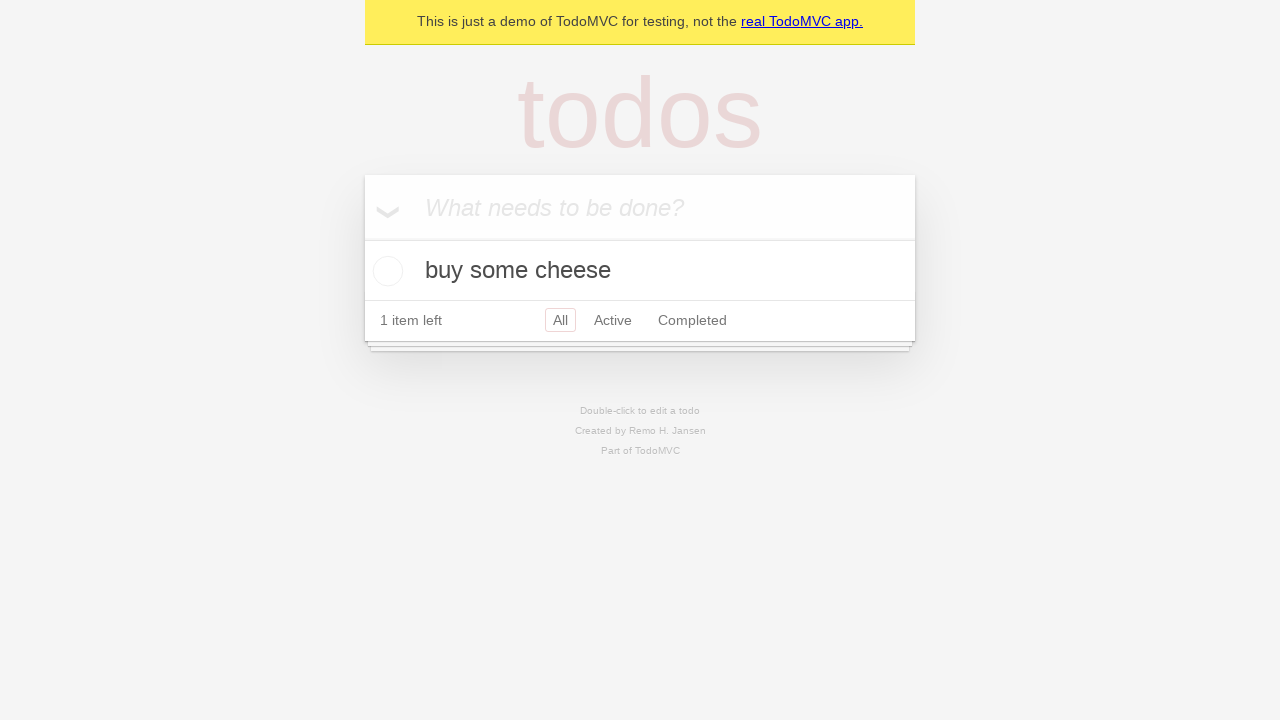

Filled todo input with 'feed the cat' on internal:attr=[placeholder="What needs to be done?"i]
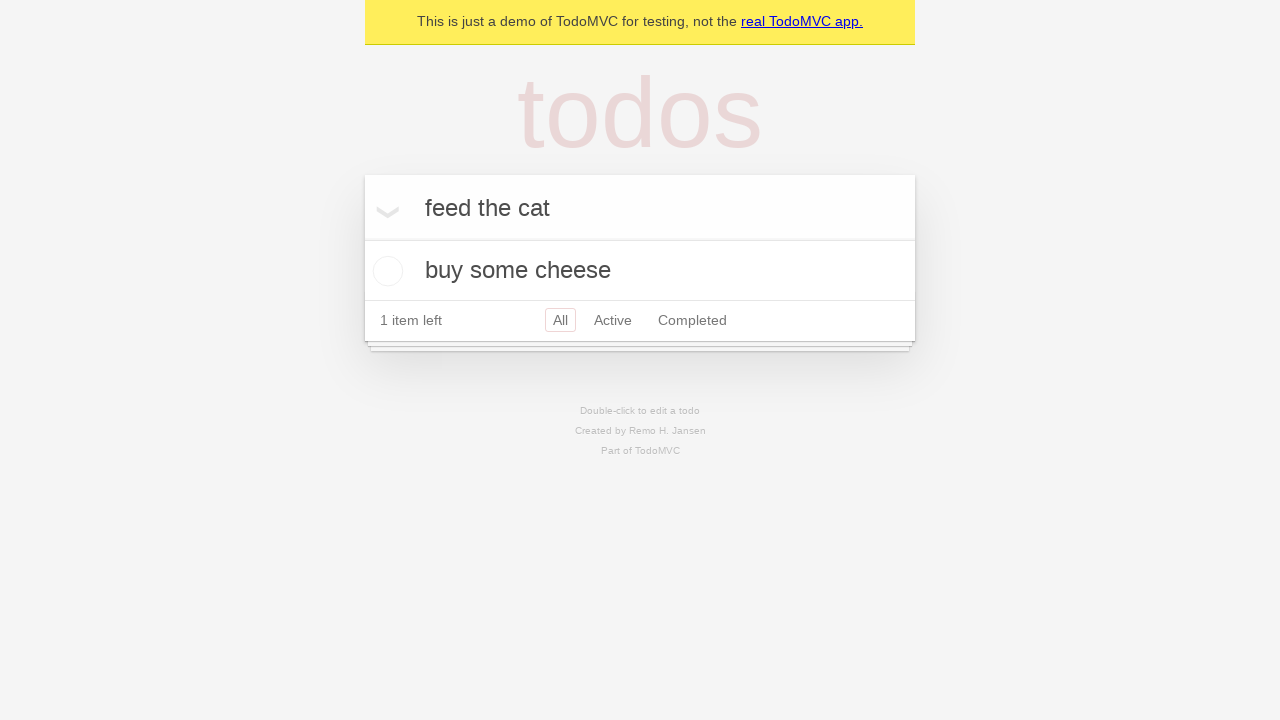

Pressed Enter to create second todo on internal:attr=[placeholder="What needs to be done?"i]
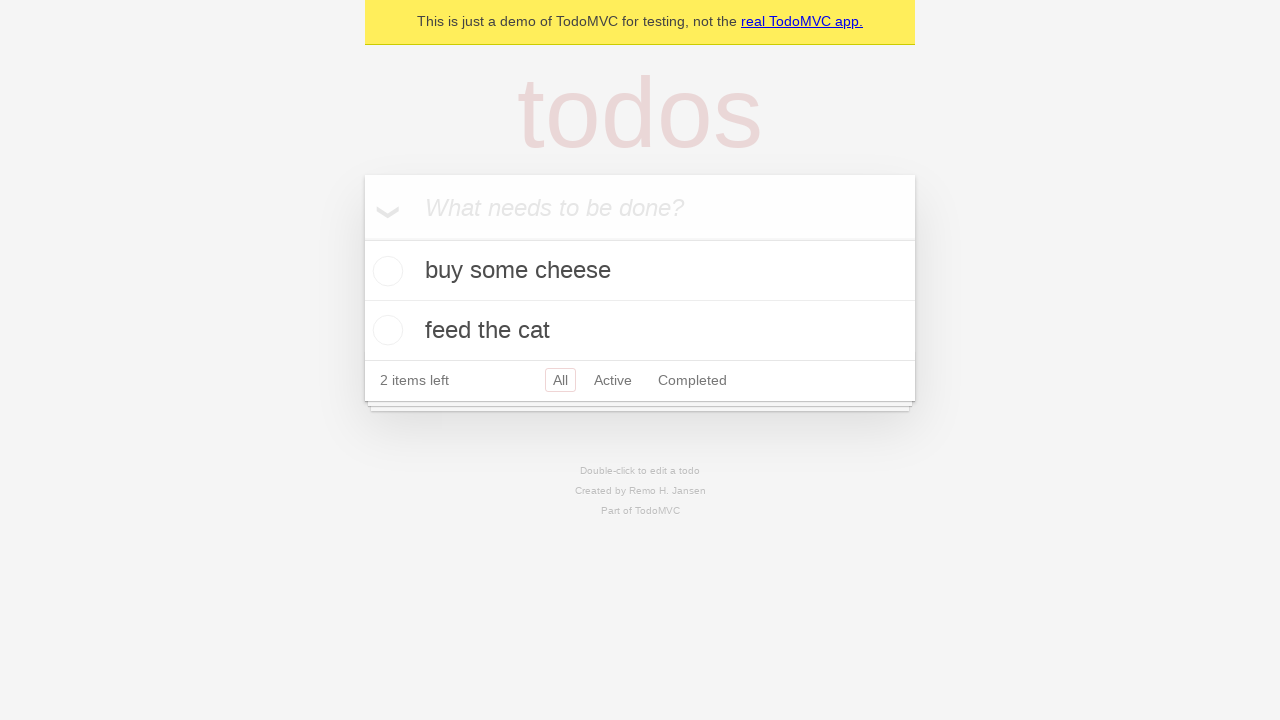

Filled todo input with 'book a doctors appointment' on internal:attr=[placeholder="What needs to be done?"i]
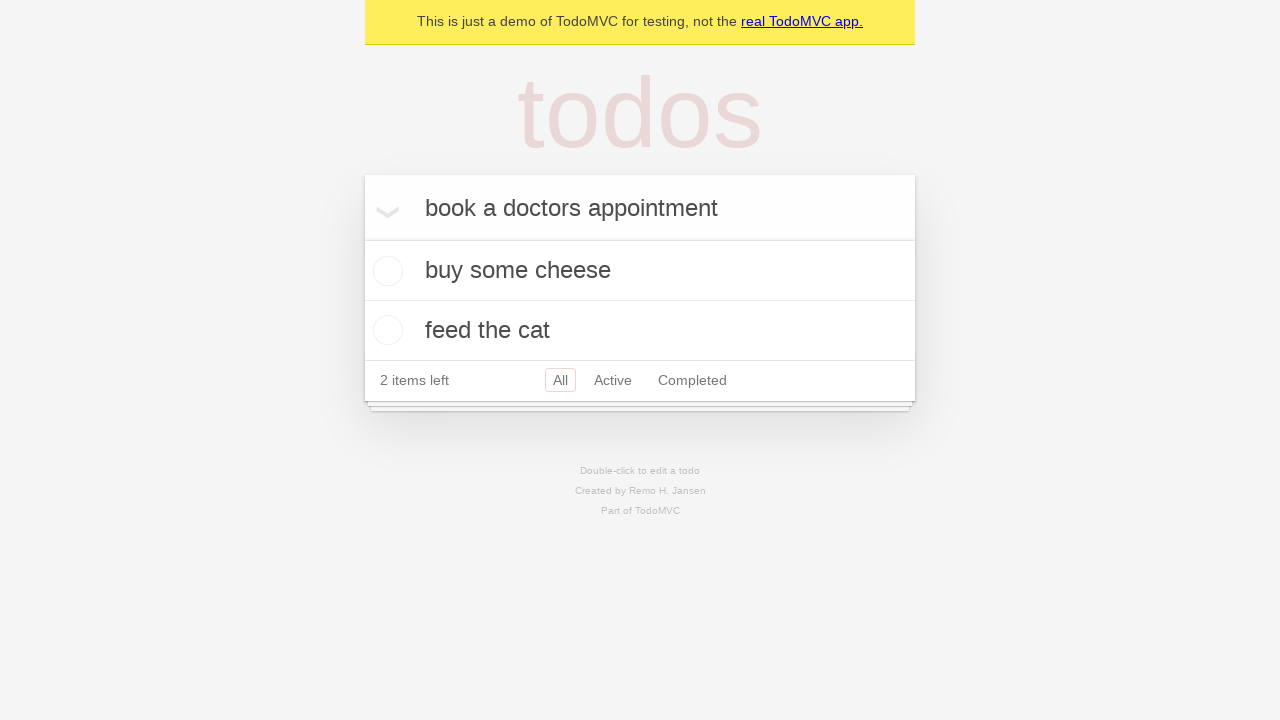

Pressed Enter to create third todo on internal:attr=[placeholder="What needs to be done?"i]
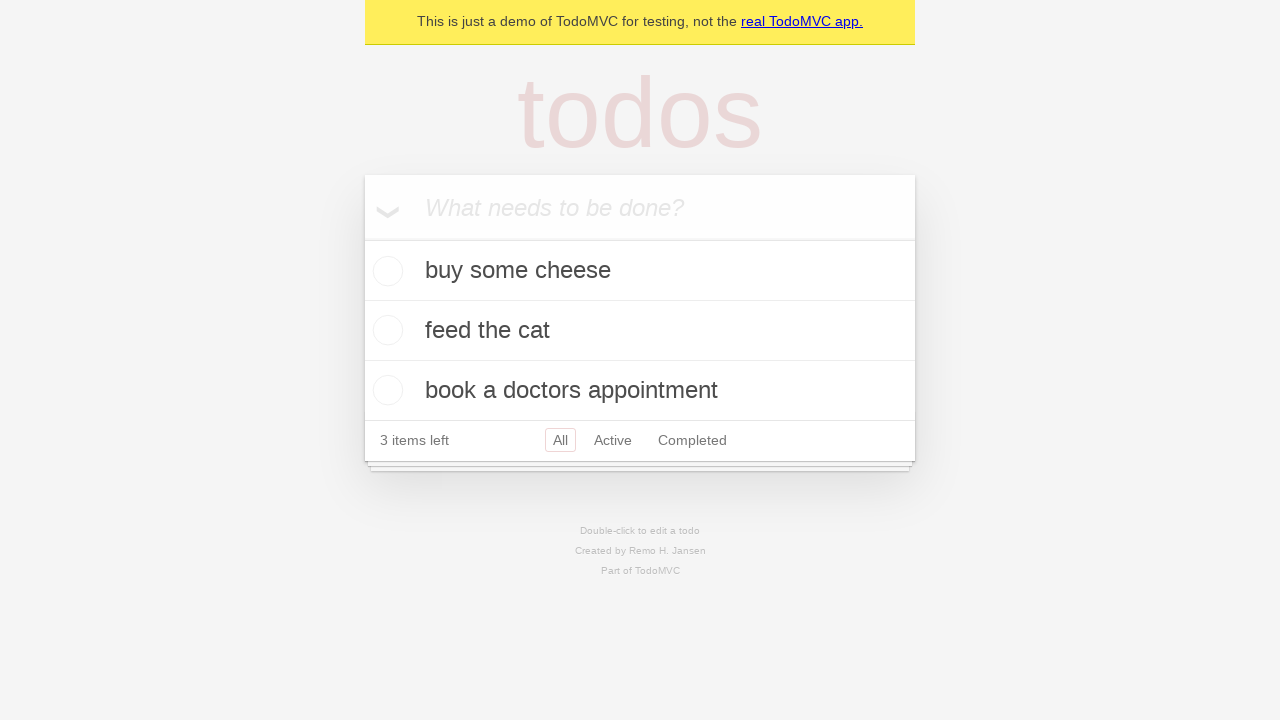

Double-clicked second todo to enter edit mode at (640, 331) on internal:testid=[data-testid="todo-item"s] >> nth=1
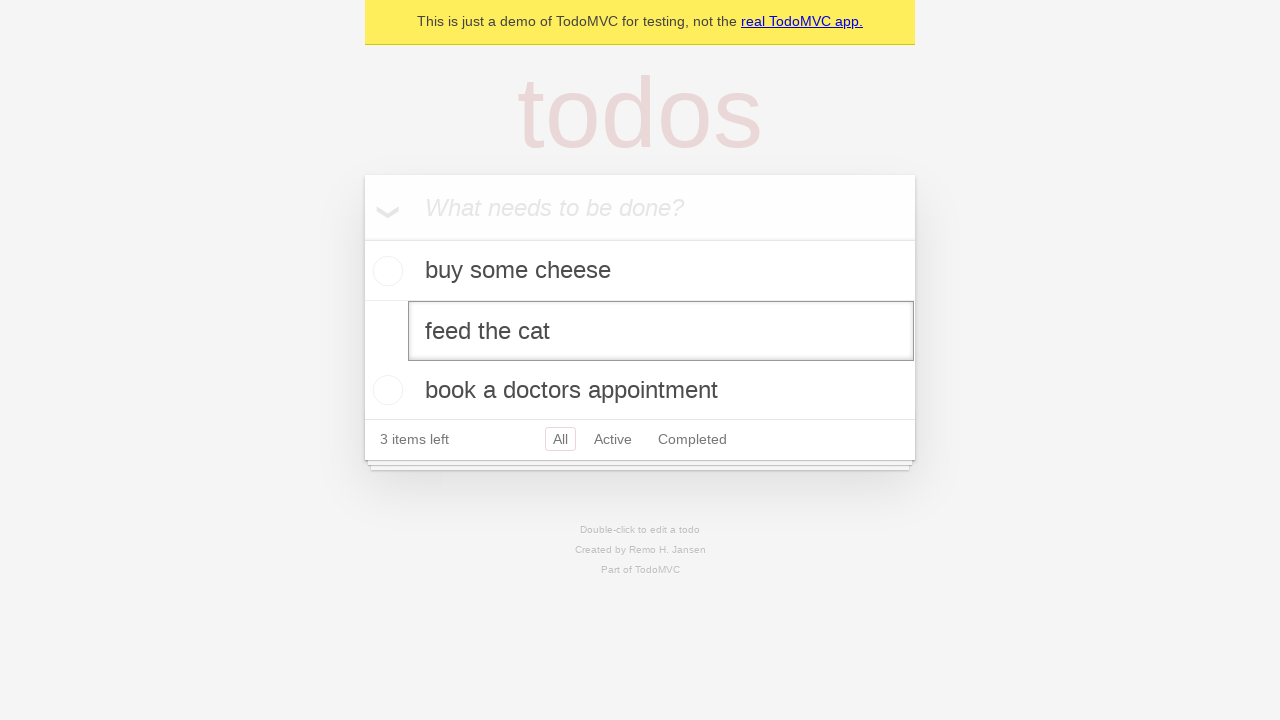

Filled edit textbox with 'buy some sausages' on internal:testid=[data-testid="todo-item"s] >> nth=1 >> internal:role=textbox[nam
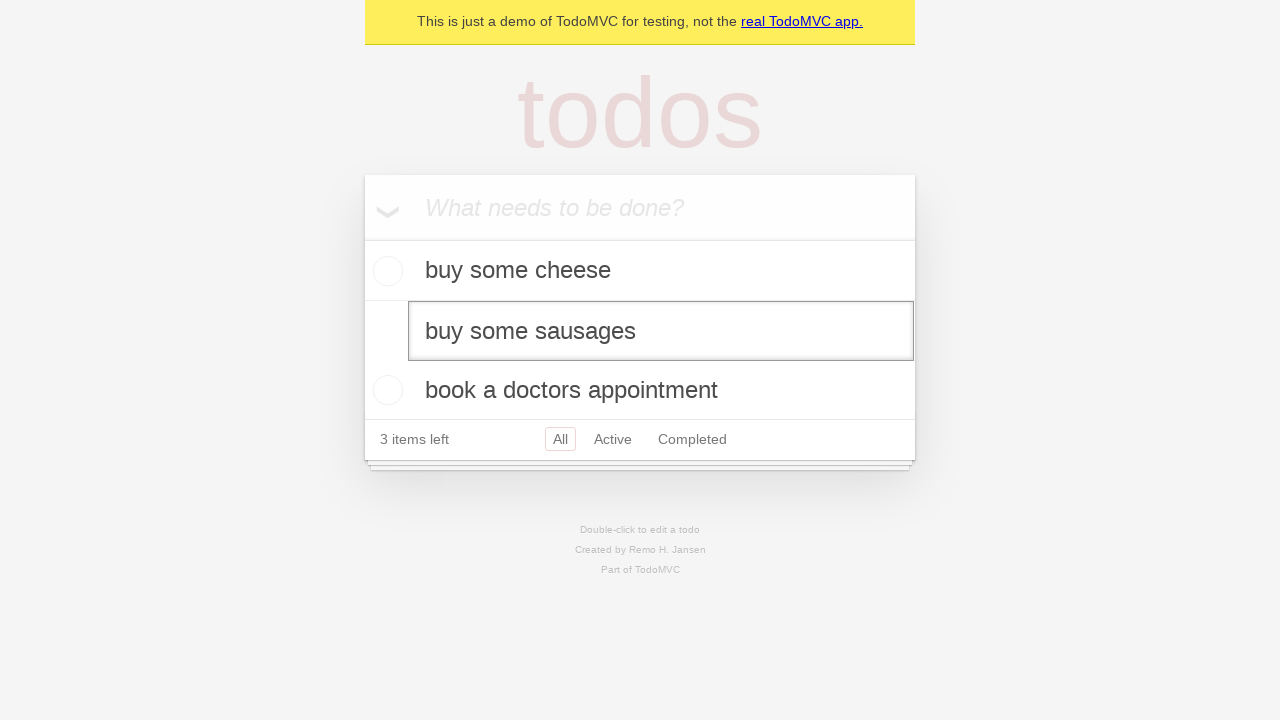

Pressed Escape to cancel edit and verify changes were not saved on internal:testid=[data-testid="todo-item"s] >> nth=1 >> internal:role=textbox[nam
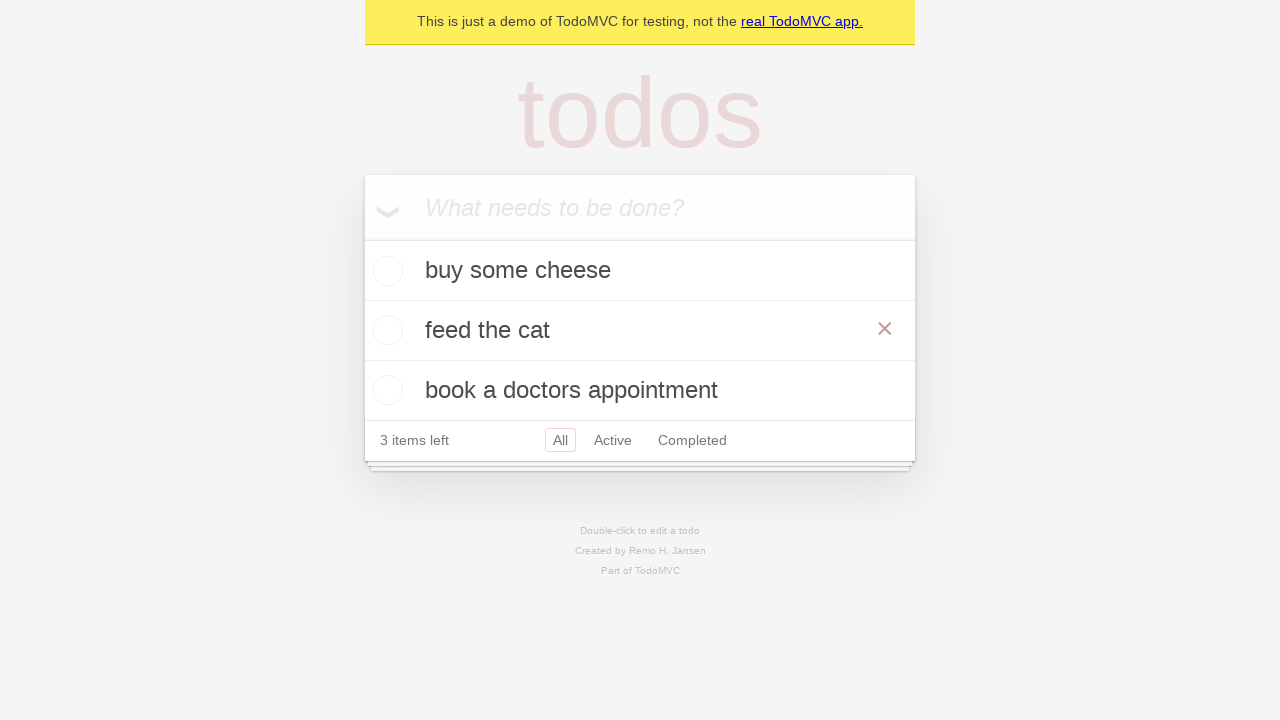

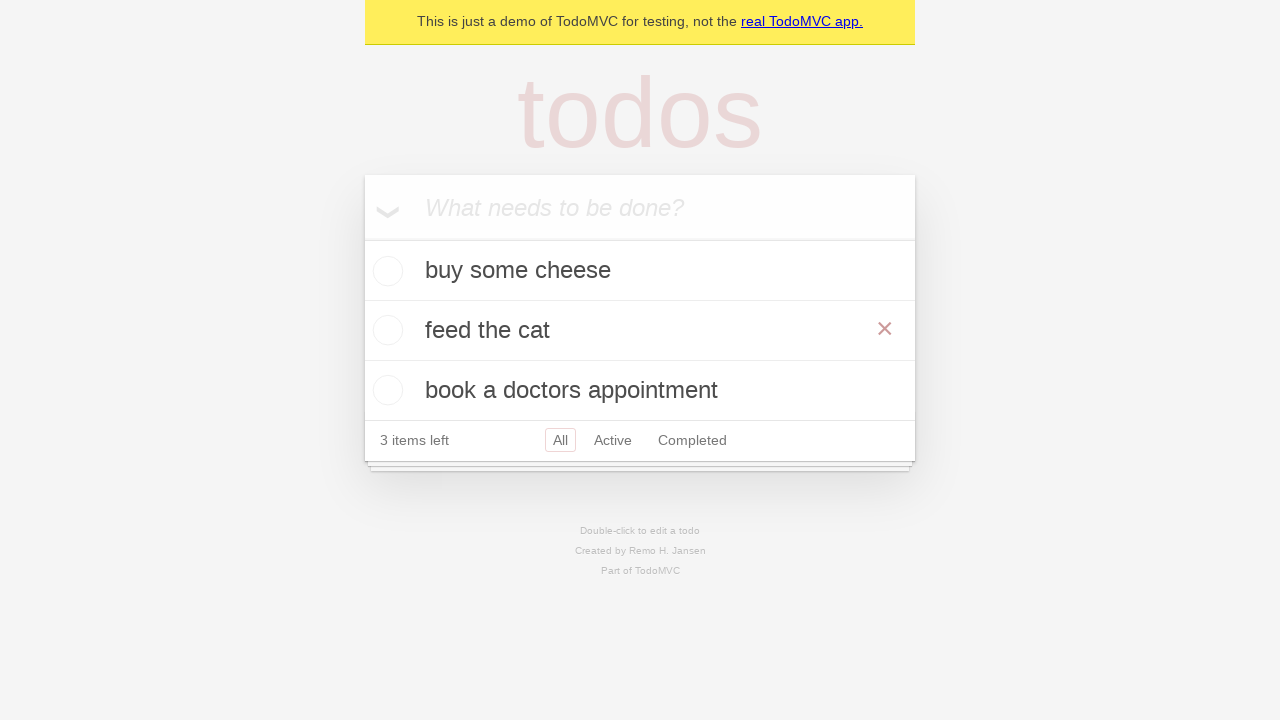